Navigates to HKTVMall search results page for masks, waits for products to load, and navigates through pagination by clicking the next page button multiple times.

Starting URL: https://www.hktvmall.com/hktv/zh/search_a?keyword=%E5%8F%A3%E7%BD%A9&bannerCategory=AA32250000000

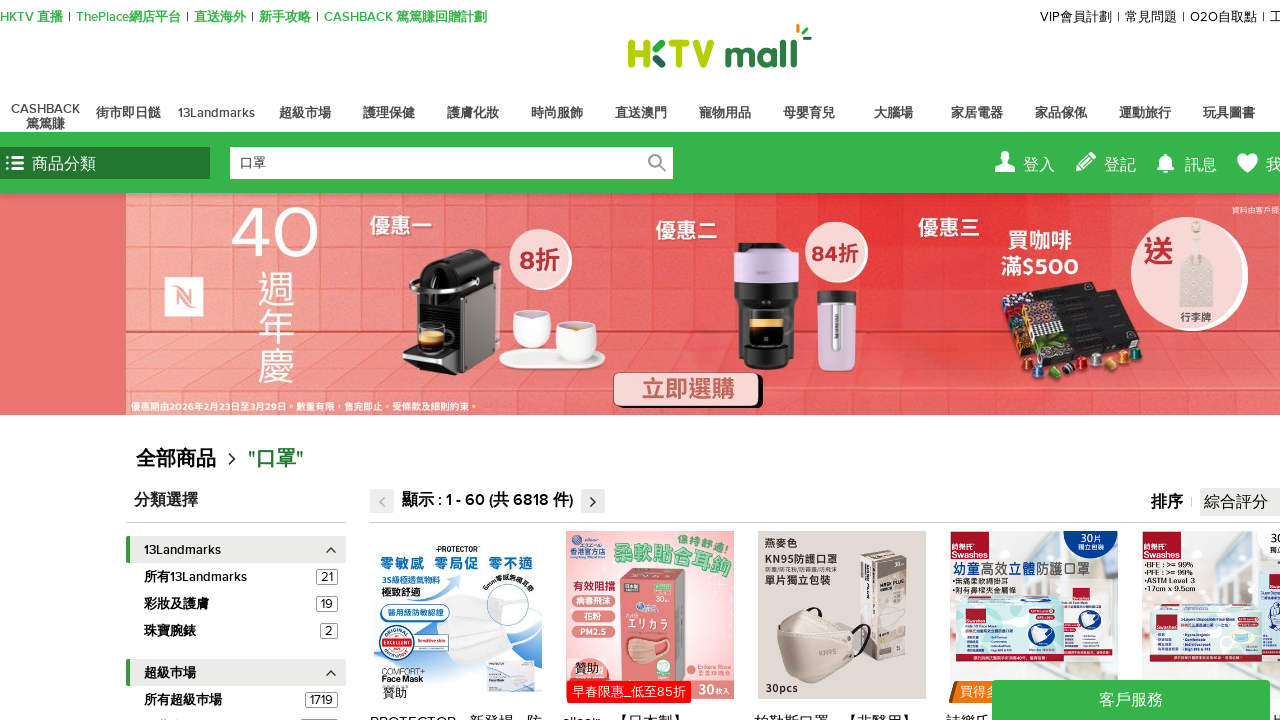

Waited for product listings to load on search results page
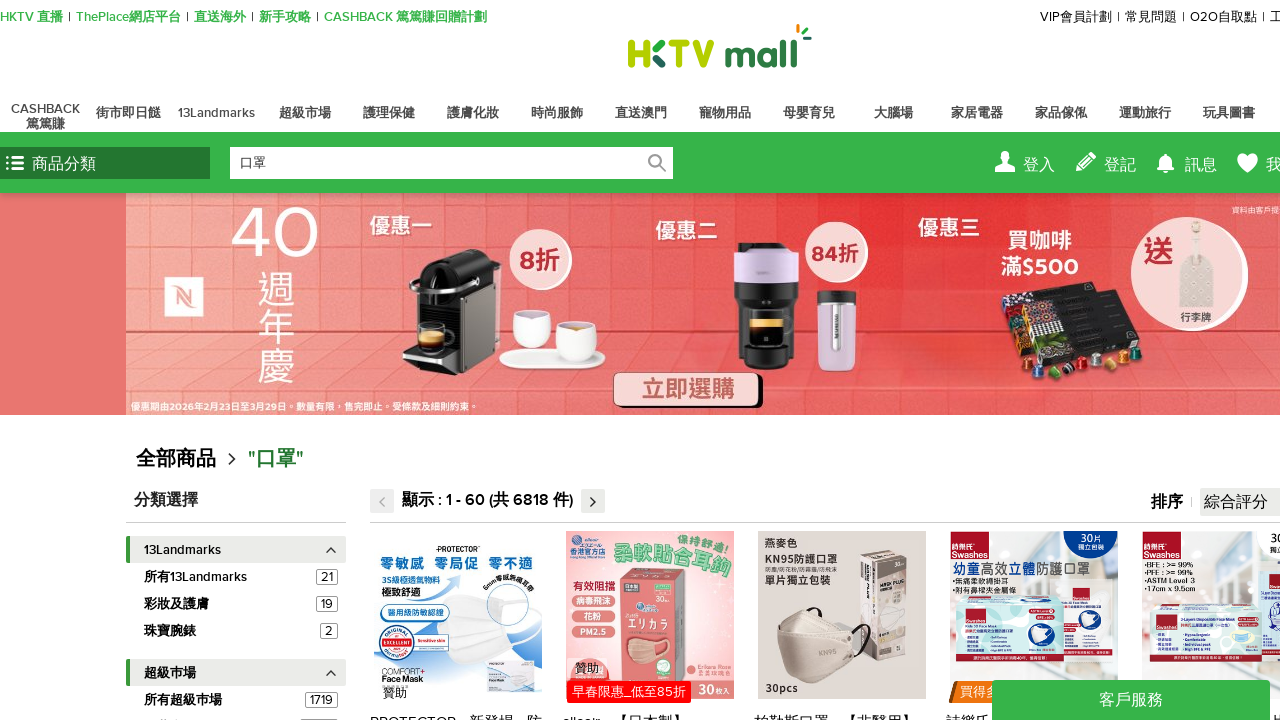

Waited for product wrappers to be visible
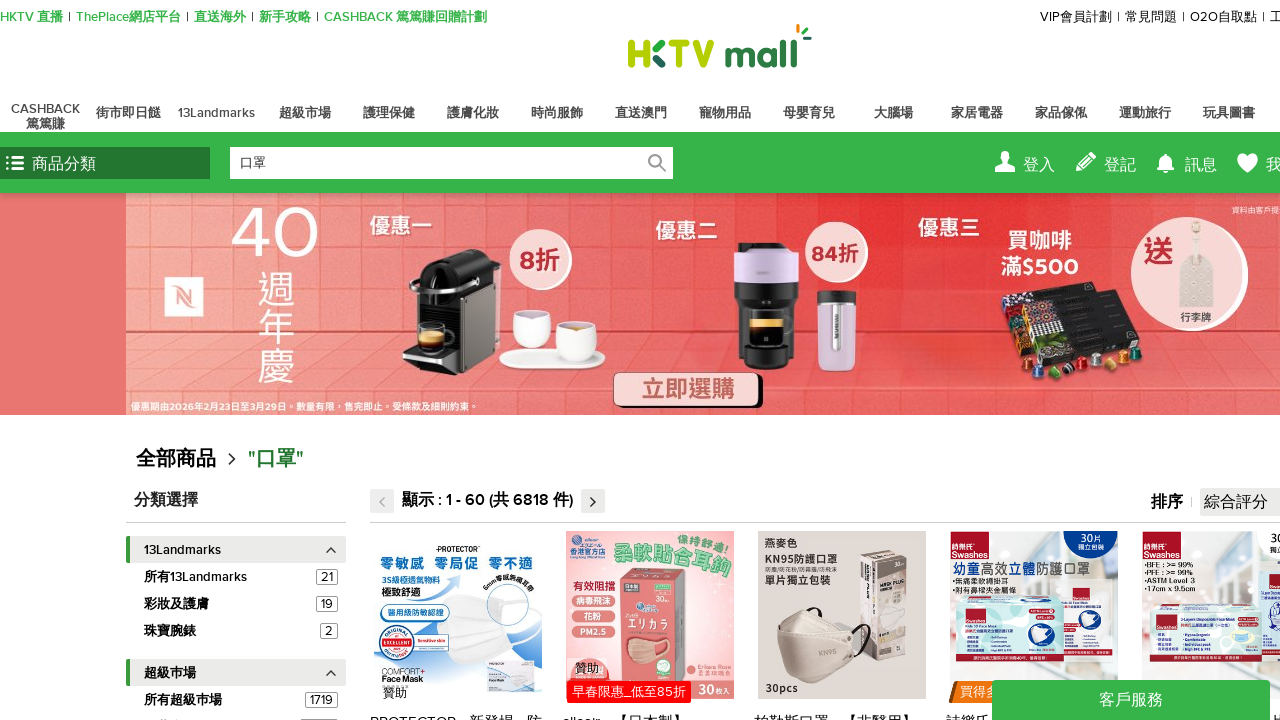

Scrolled next page button into view
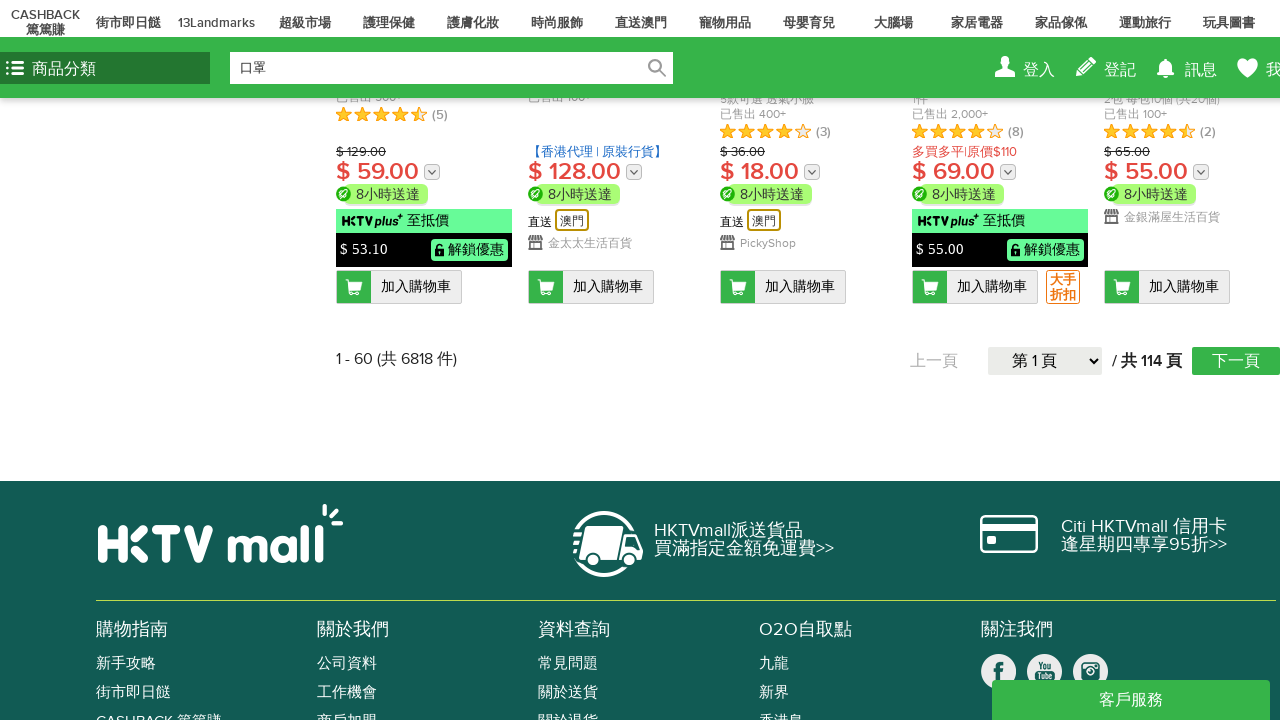

Clicked next page button to navigate to page 2 at (1236, 361) on #paginationMenu_nextBtn
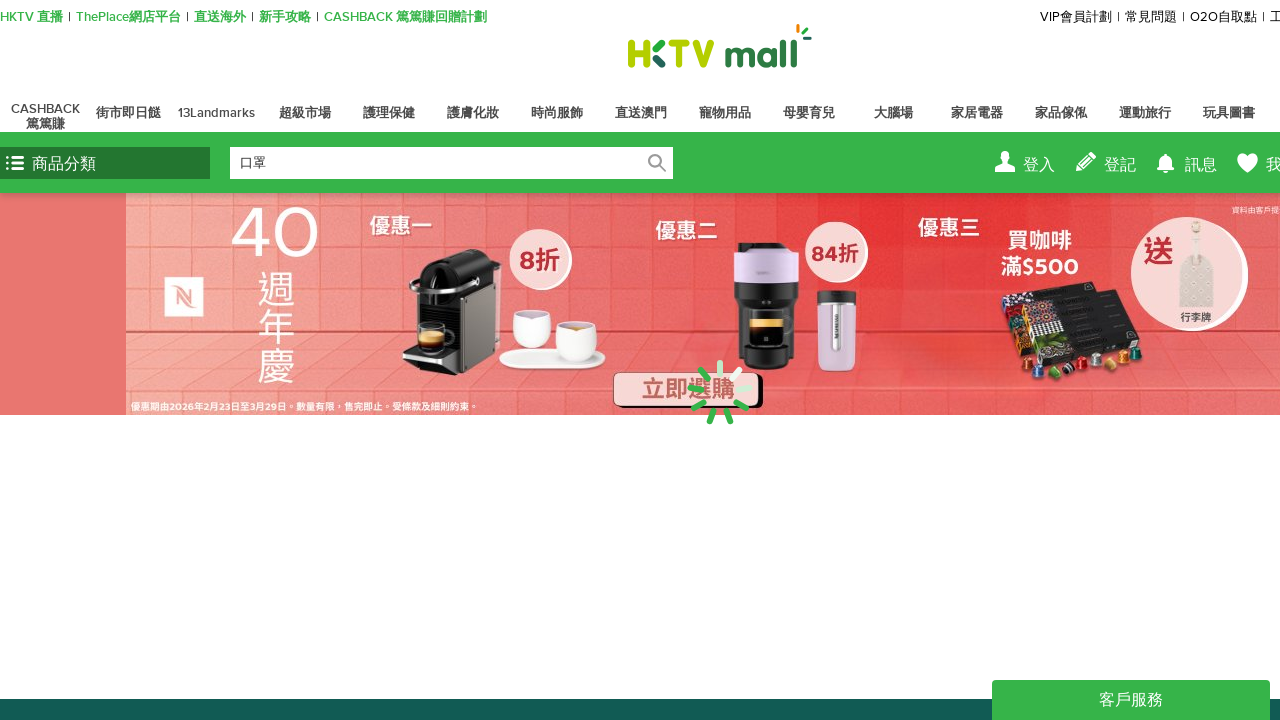

Waited for new products to load on next page
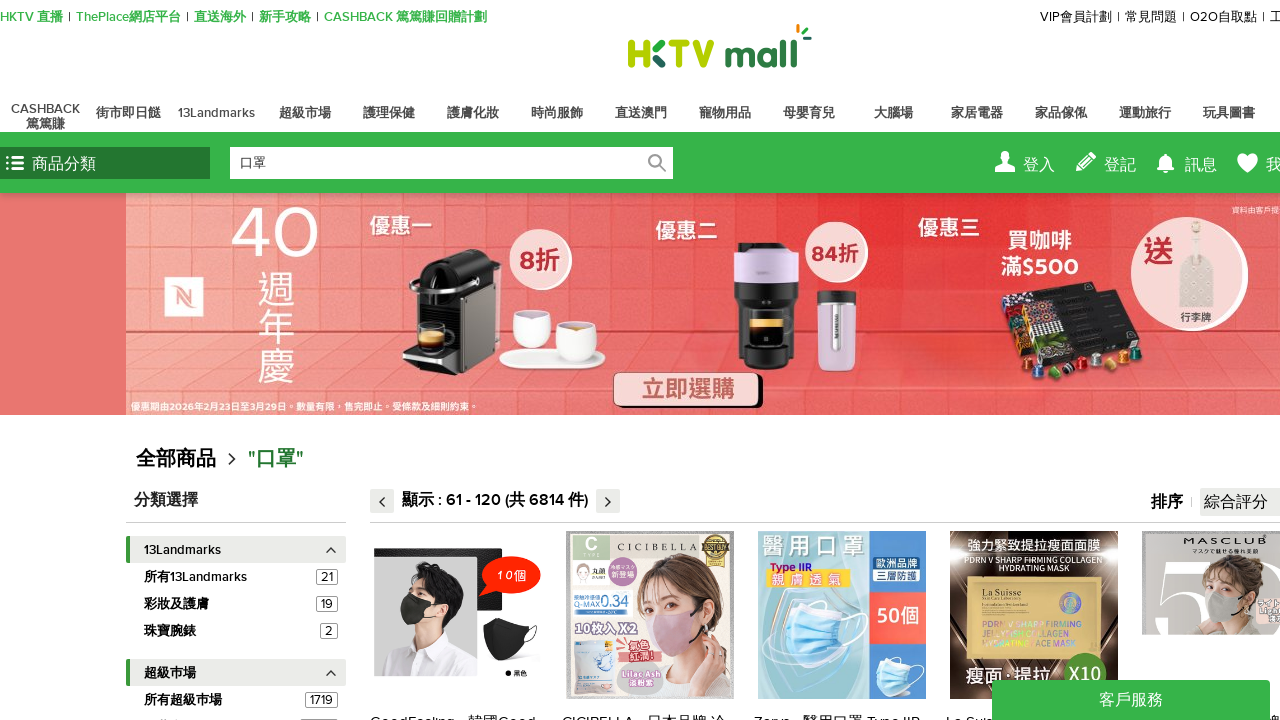

Scrolled next page button into view
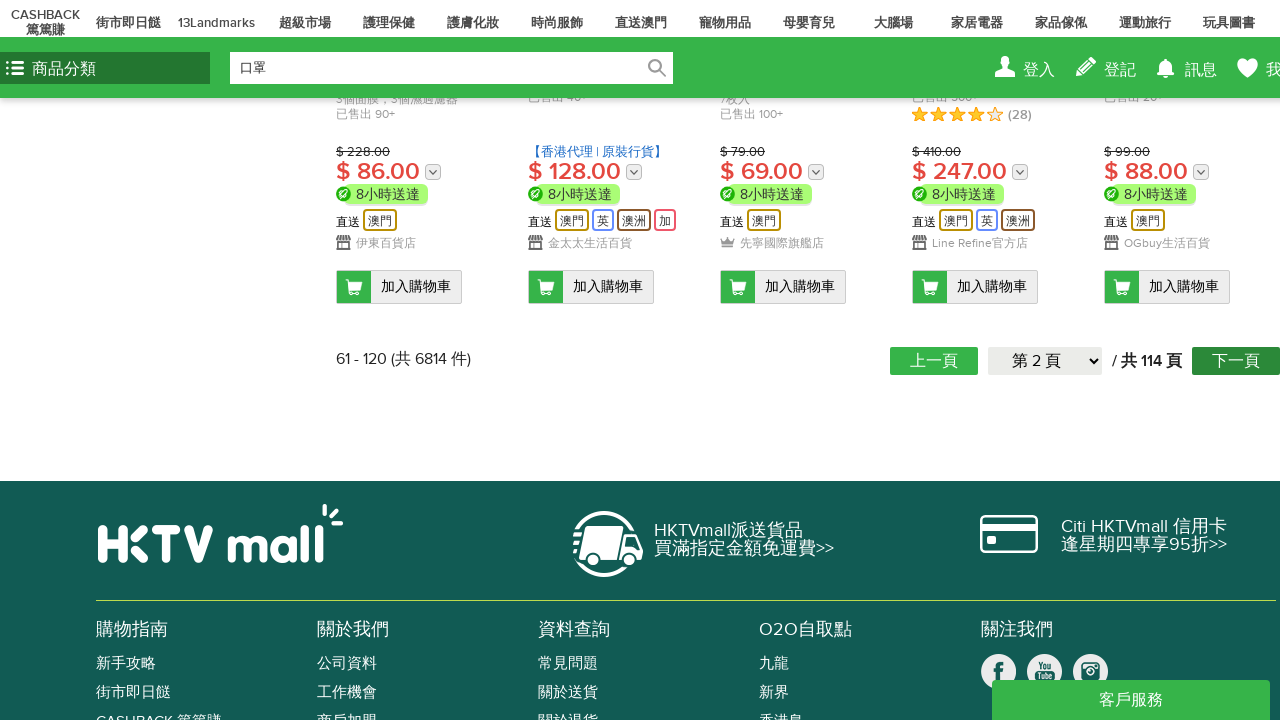

Clicked next page button to navigate to page 3 at (1236, 361) on #paginationMenu_nextBtn
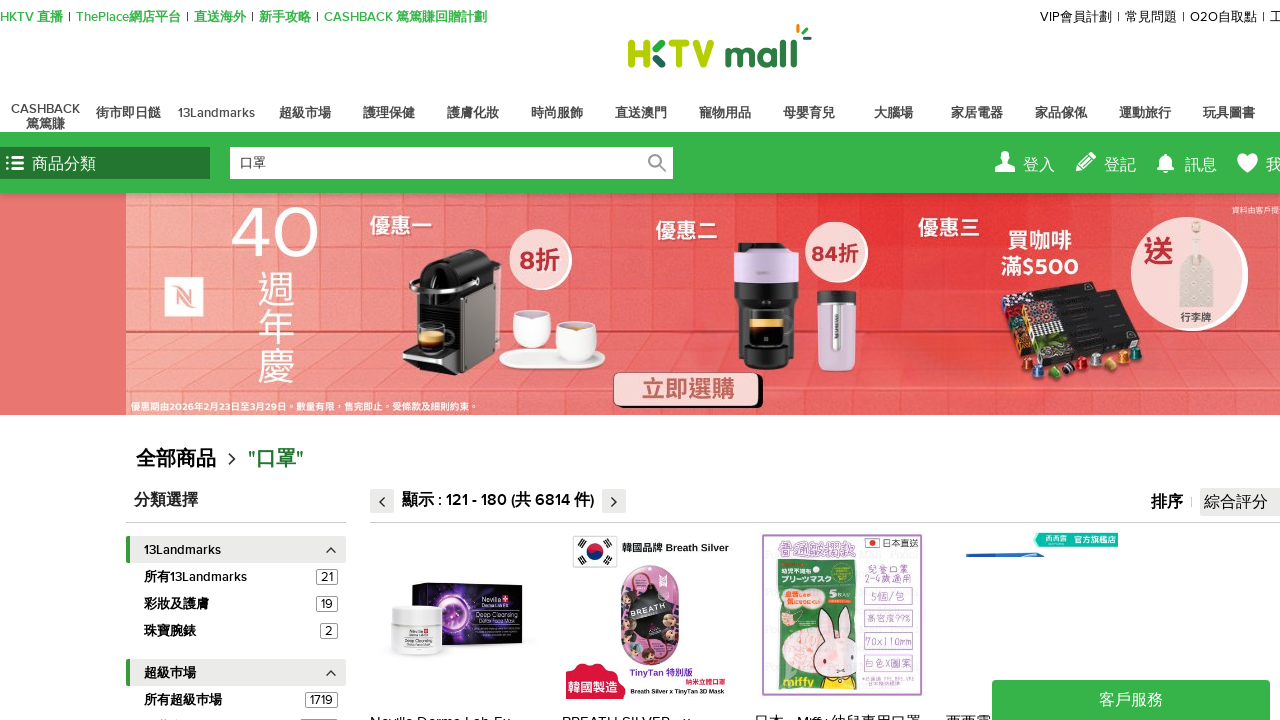

Waited for new products to load on next page
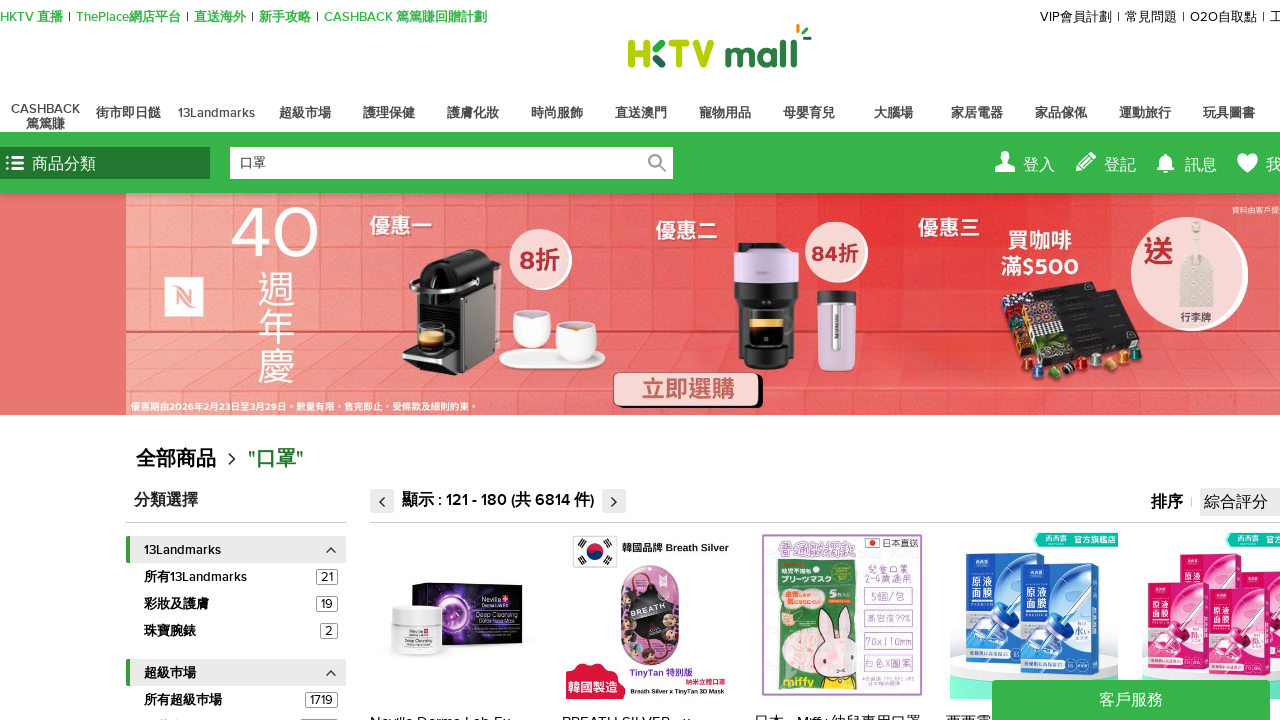

Scrolled next page button into view
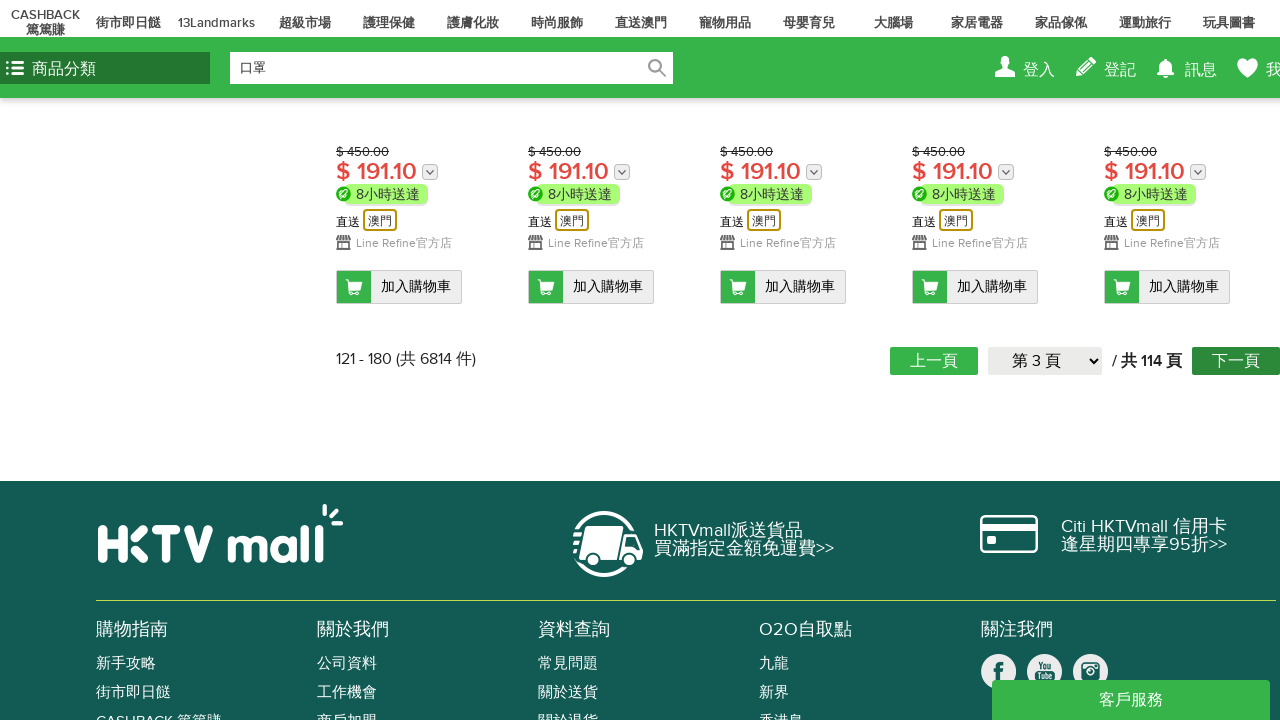

Clicked next page button to navigate to page 4 at (1236, 361) on #paginationMenu_nextBtn
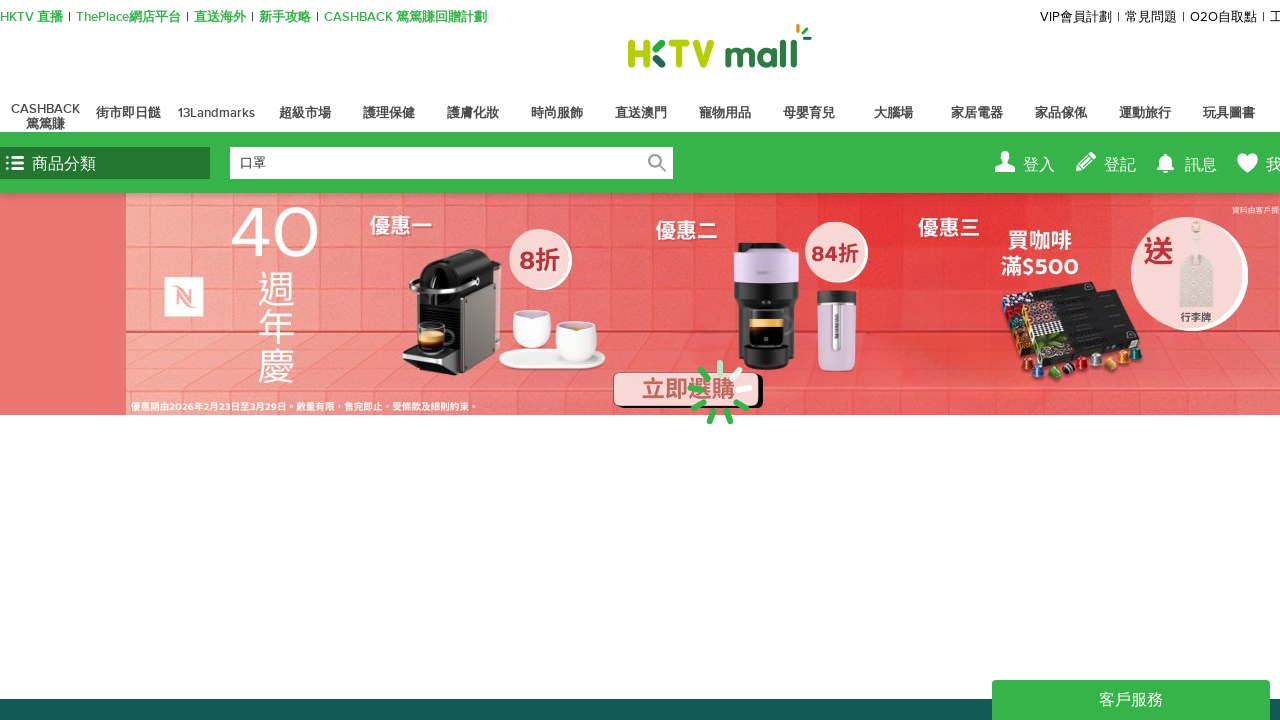

Waited for new products to load on next page
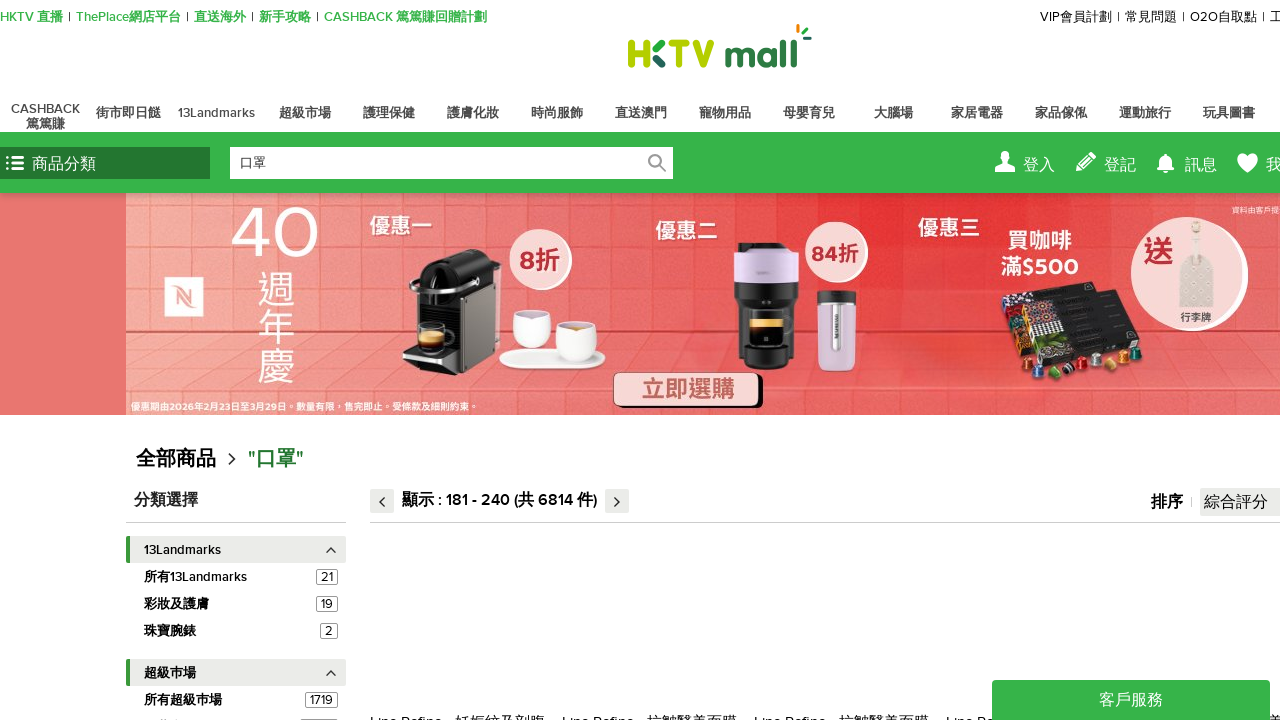

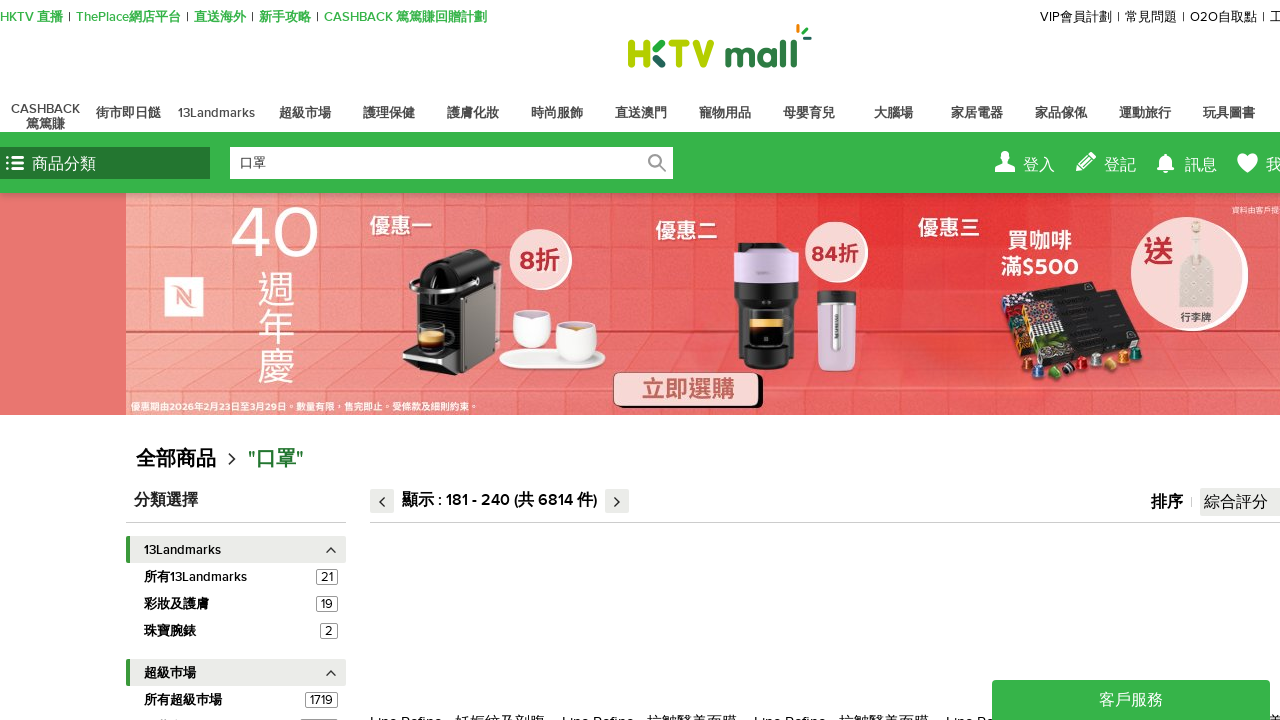